Tests floating menu by scrolling the page and verifying the menu remains visible at different scroll positions.

Starting URL: https://the-internet.herokuapp.com/floating_menu

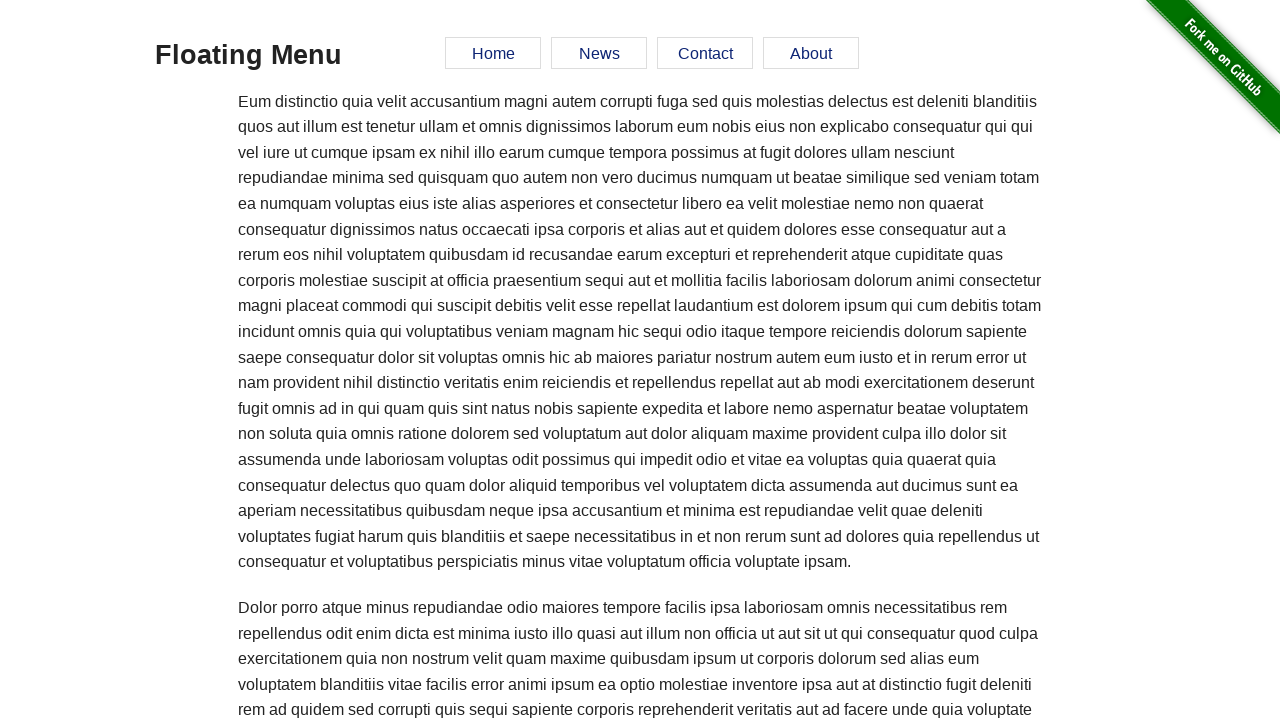

Waited for 'Floating Menu' heading to load
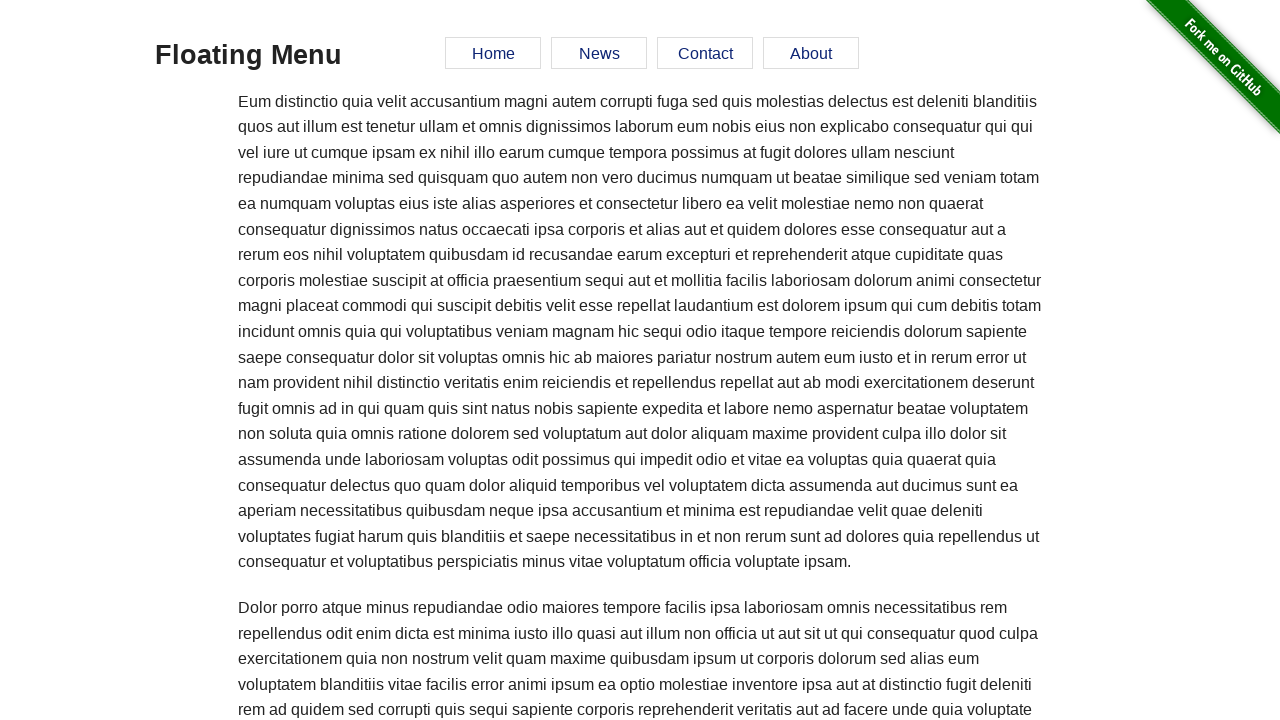

Floating menu element is present
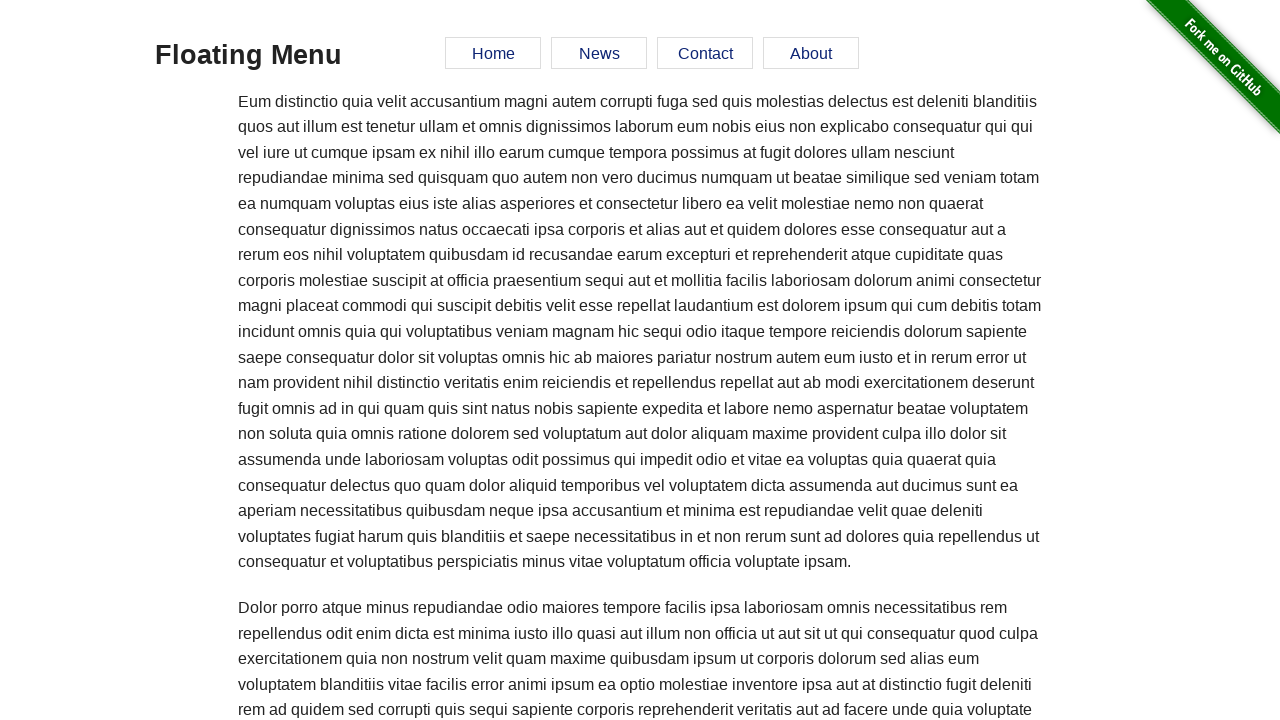

Home menu button is visible
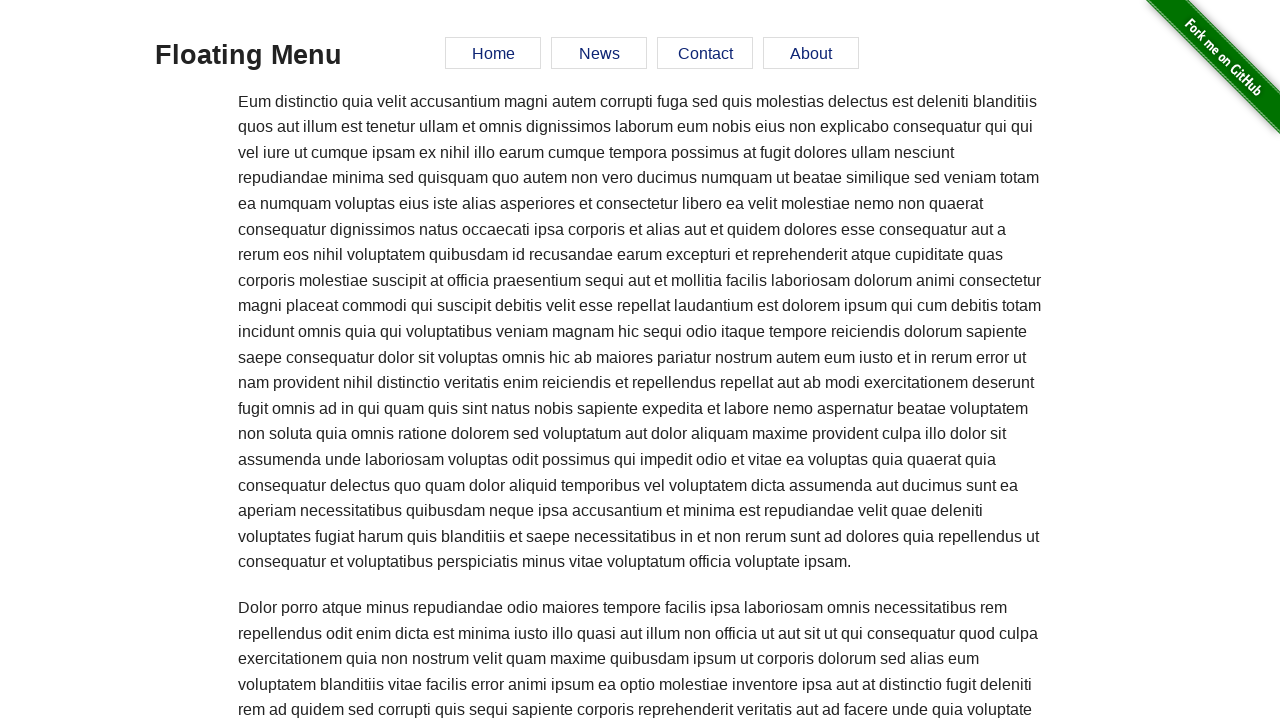

News menu button is visible
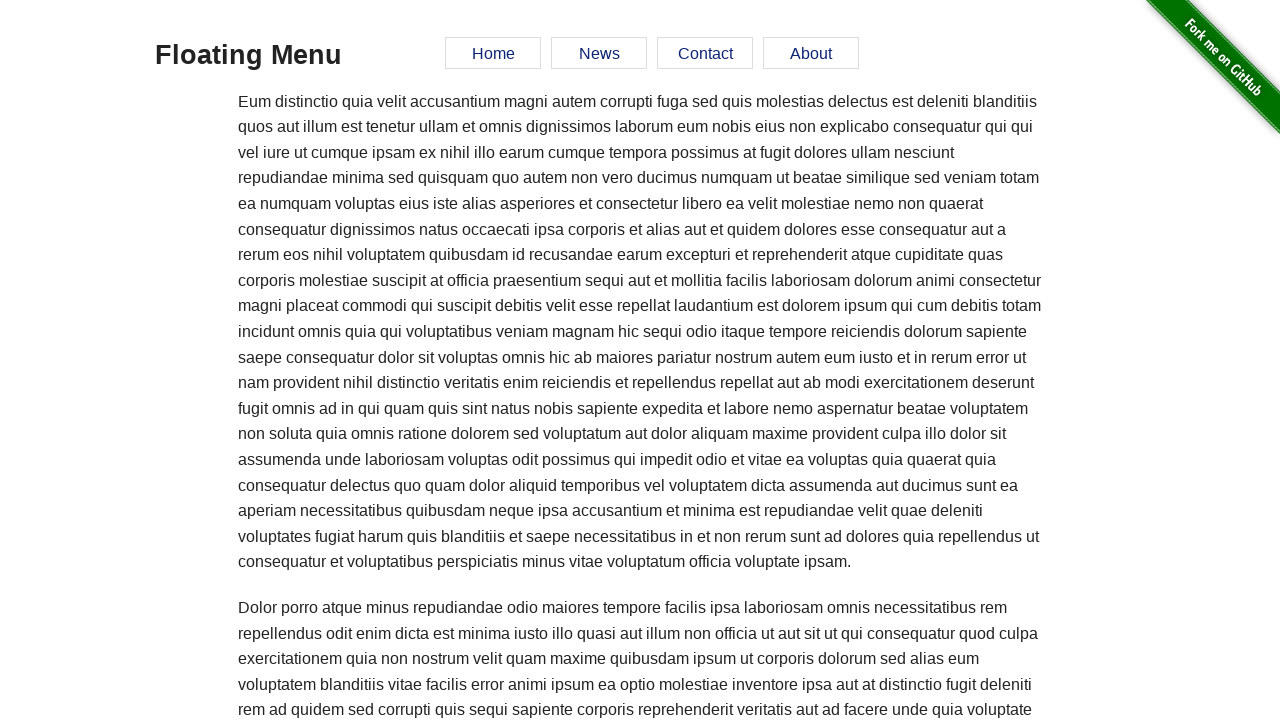

Contact menu button is visible
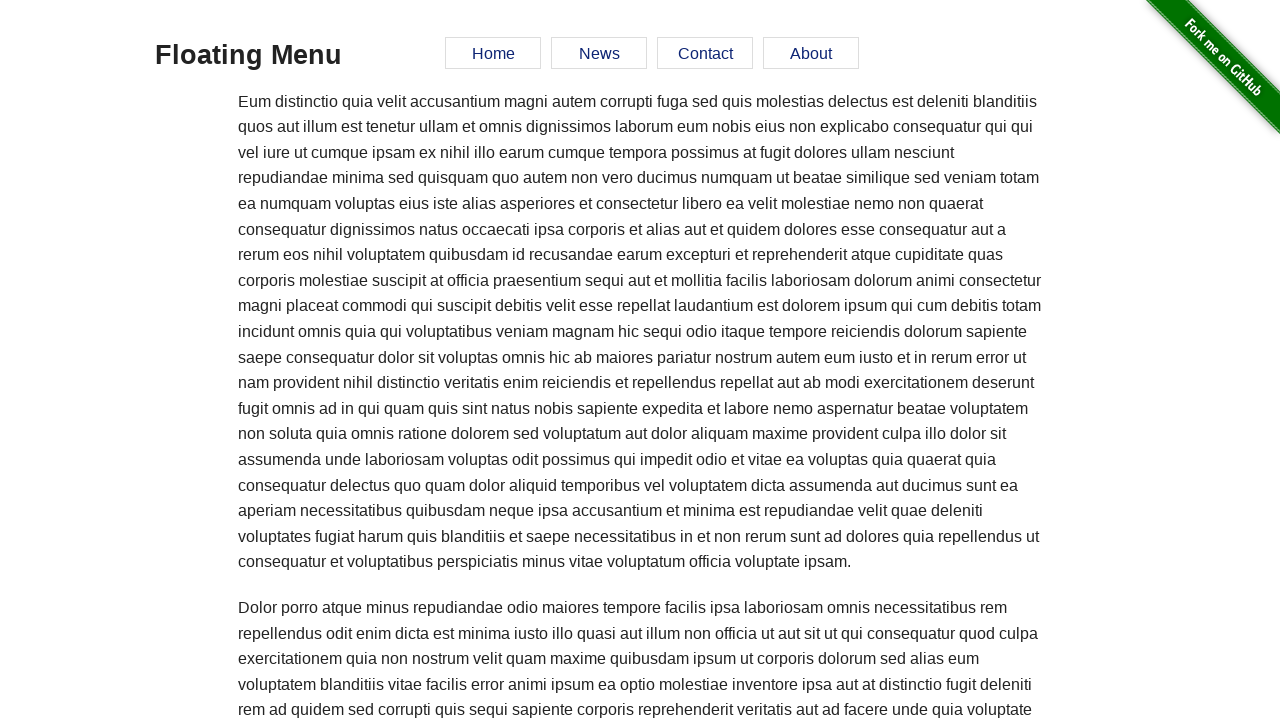

About menu button is visible
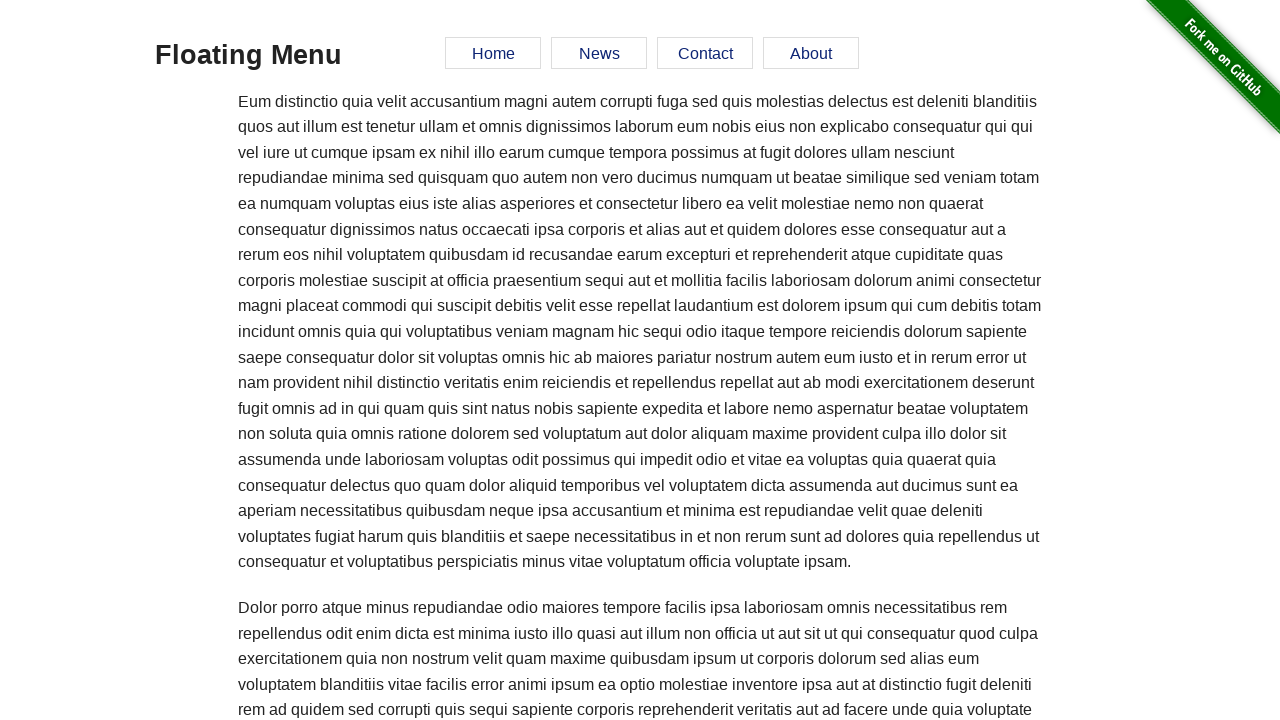

Scrolled down 5000 pixels
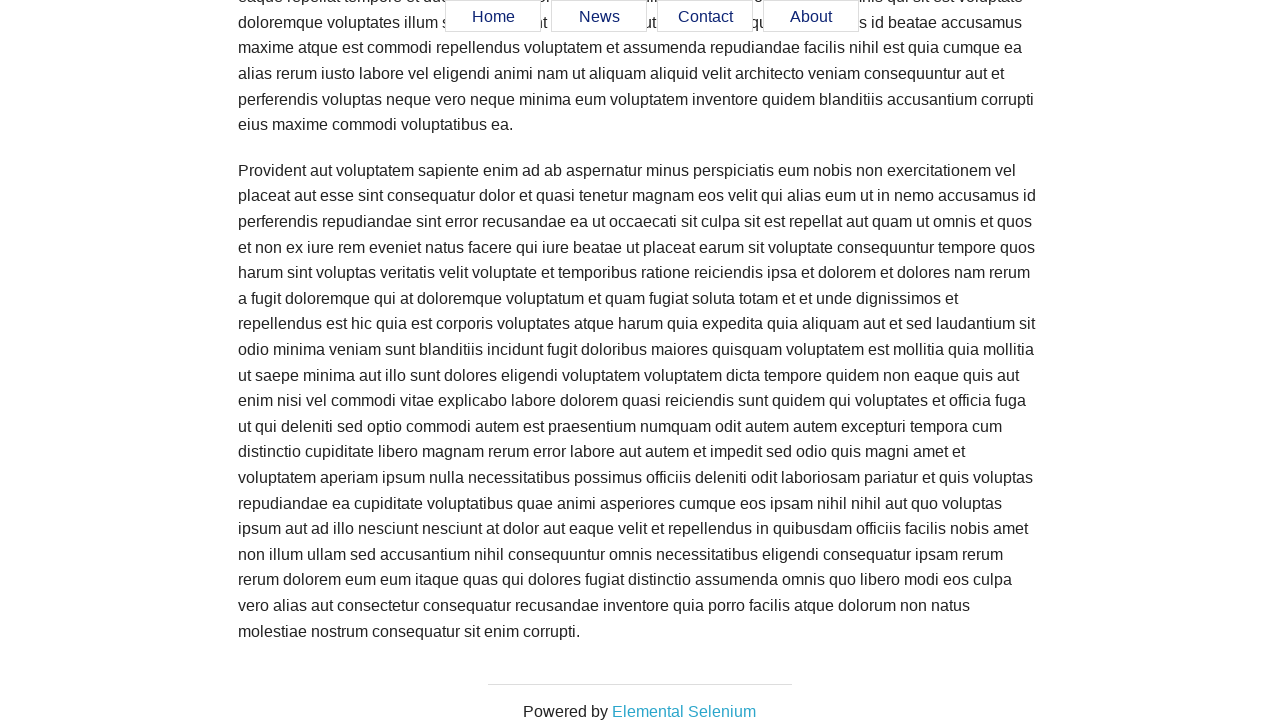

Verified floating menu is still visible after scrolling down
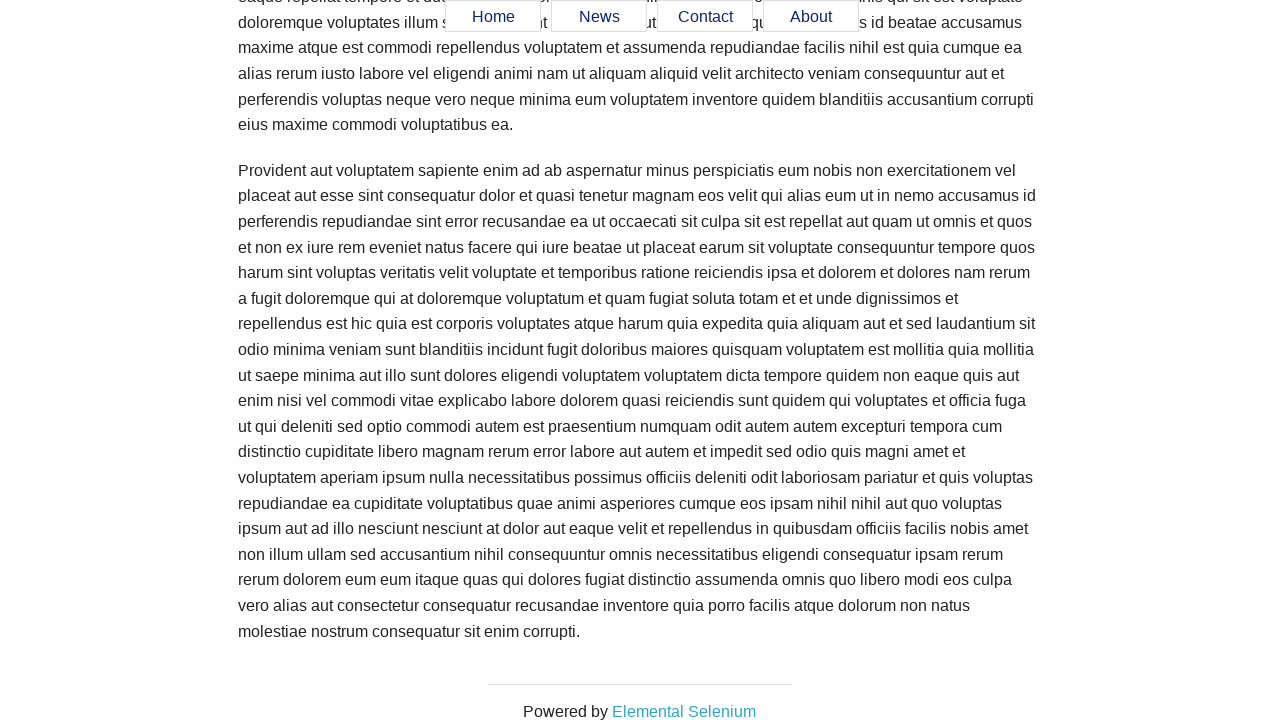

Scrolled up 2000 pixels
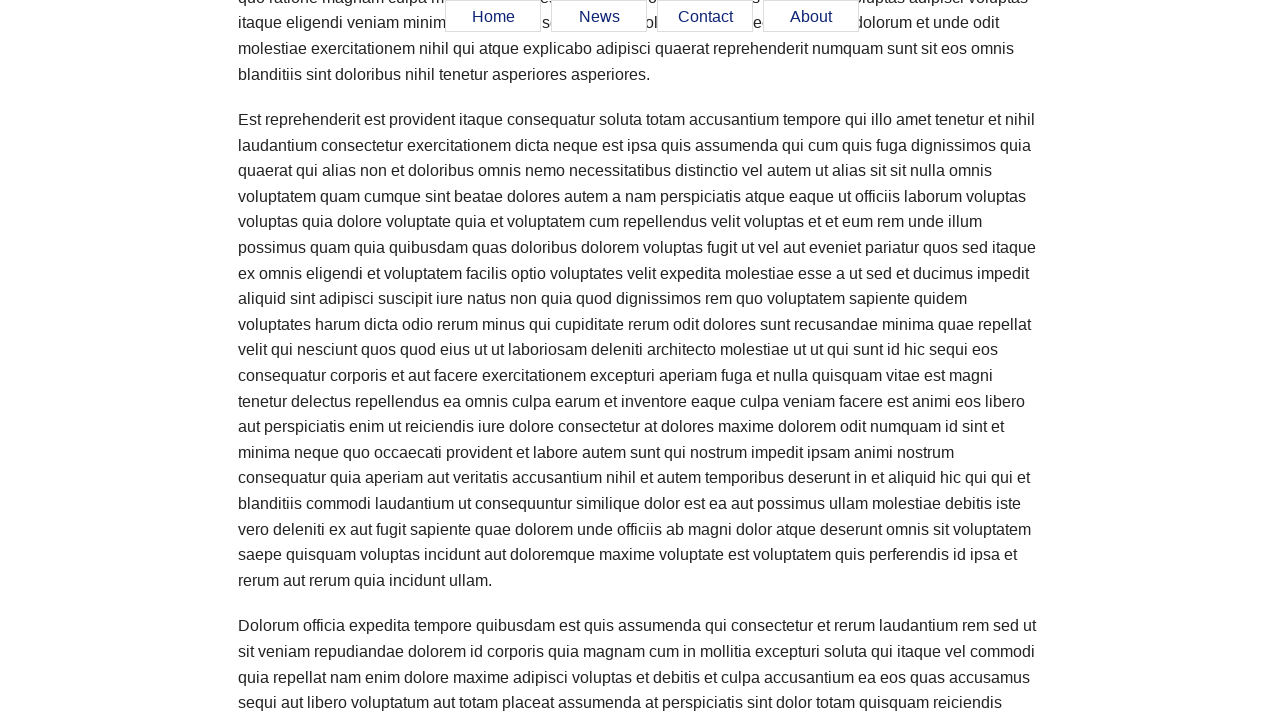

Verified floating menu is still visible after scrolling up
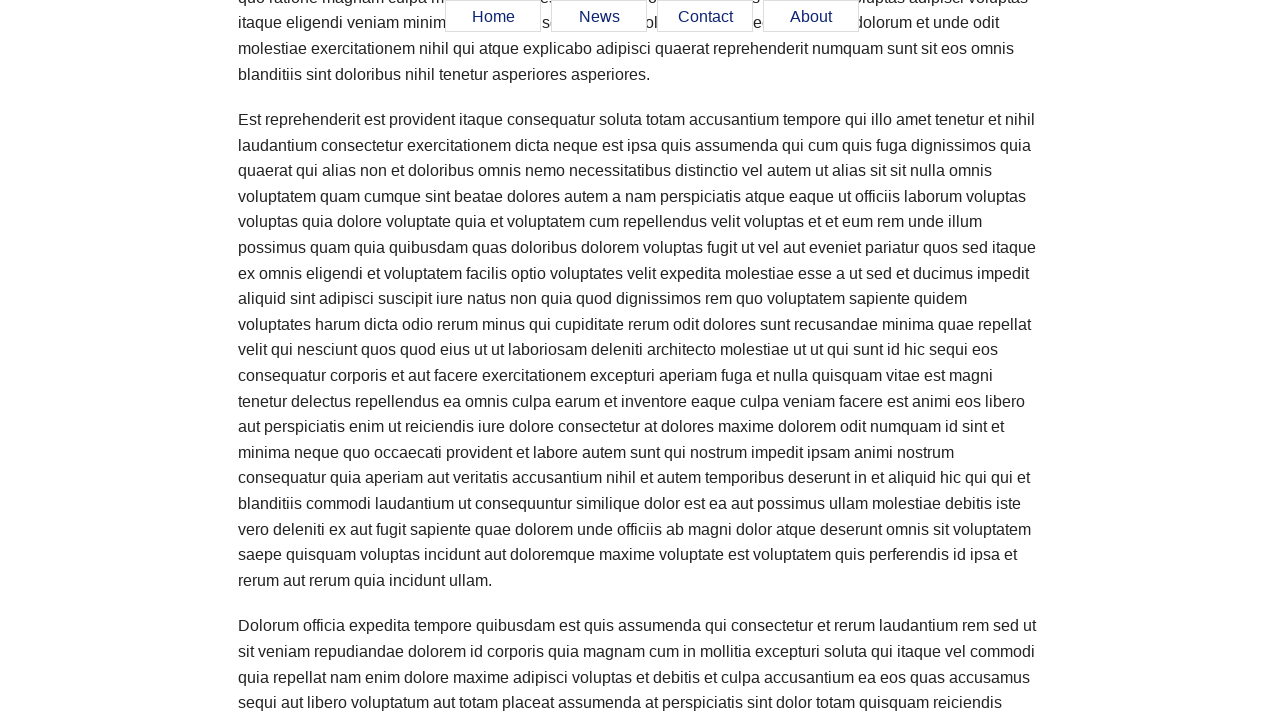

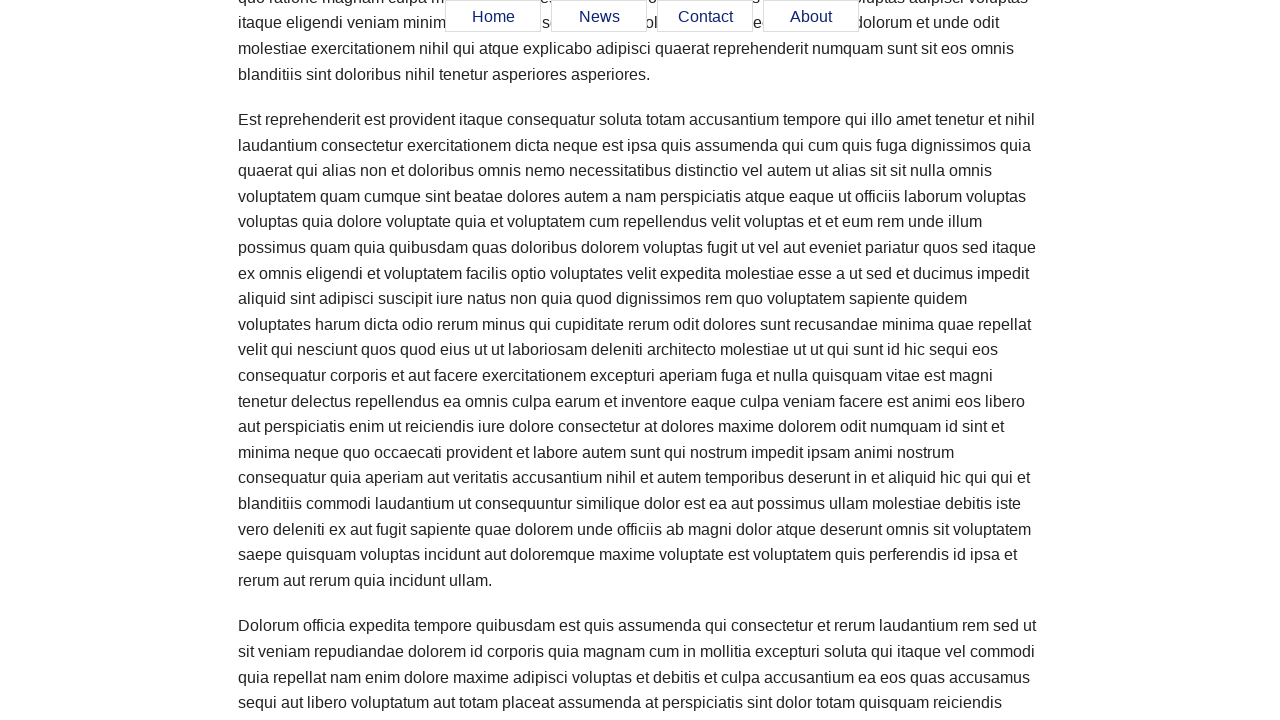